Navigates to the MedPlusMart website homepage and verifies it loads successfully

Starting URL: https://www.medplusmart.com/

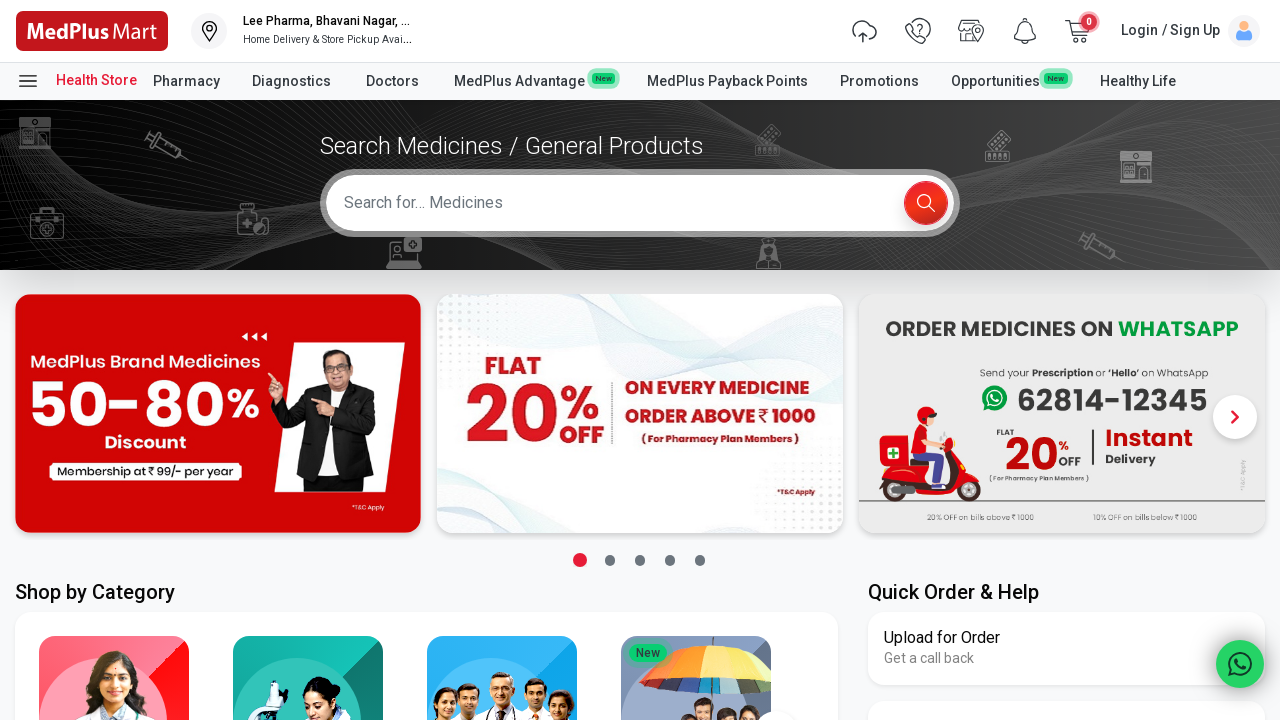

Waited for page to reach domcontentloaded state
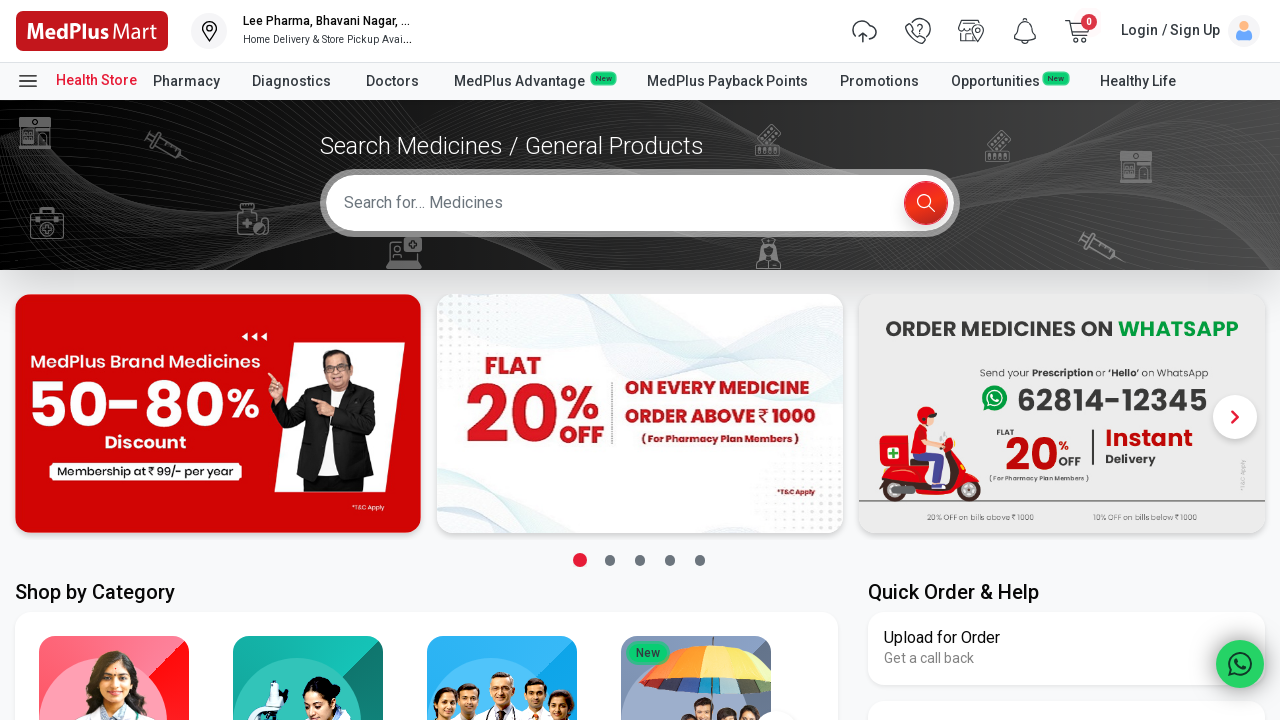

Verified MedPlusMart homepage loaded successfully - body element is visible
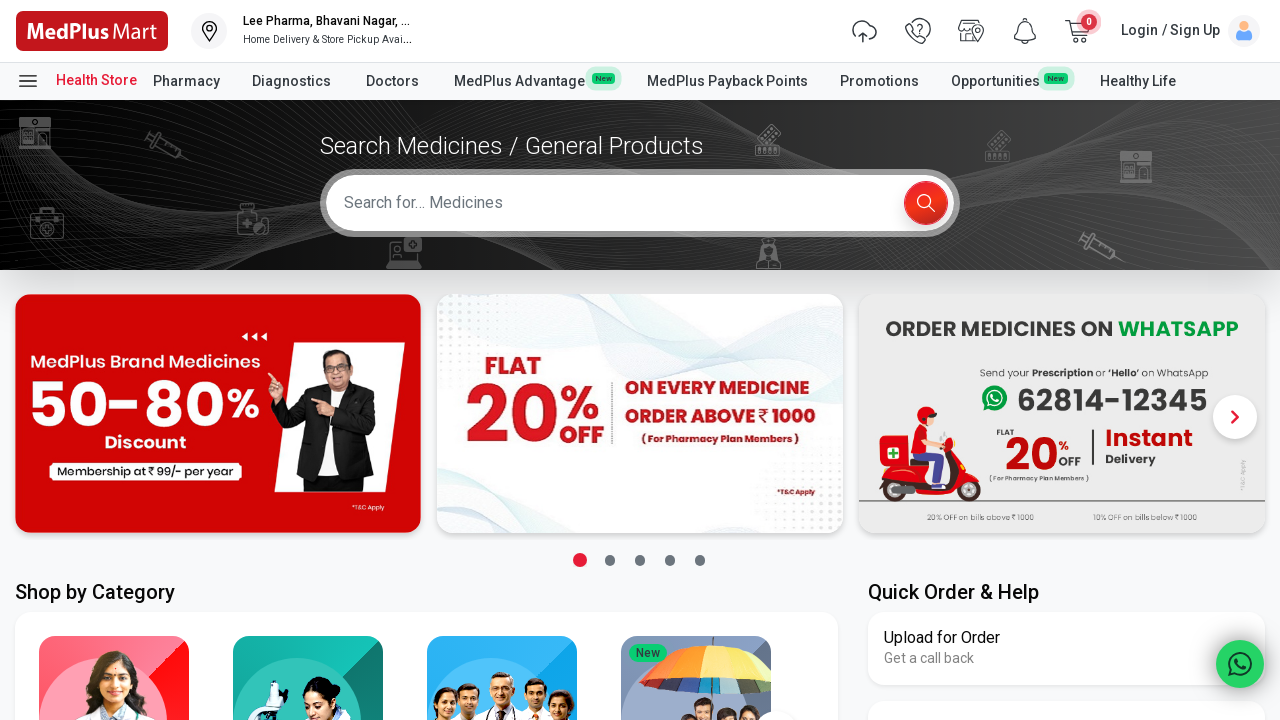

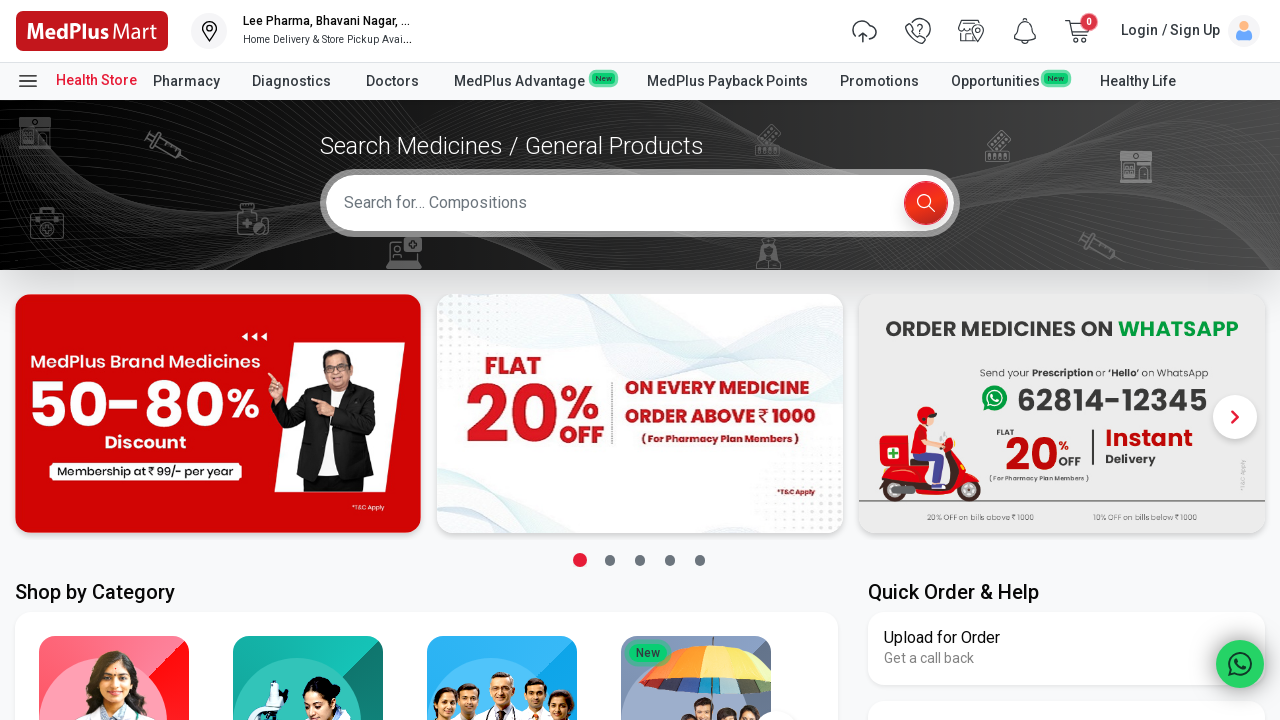